Tests iframe handling by navigating to Oracle Java API documentation, switching to the classFrame iframe, and clicking on the Description link

Starting URL: https://docs.oracle.com/javase/8/docs/api/

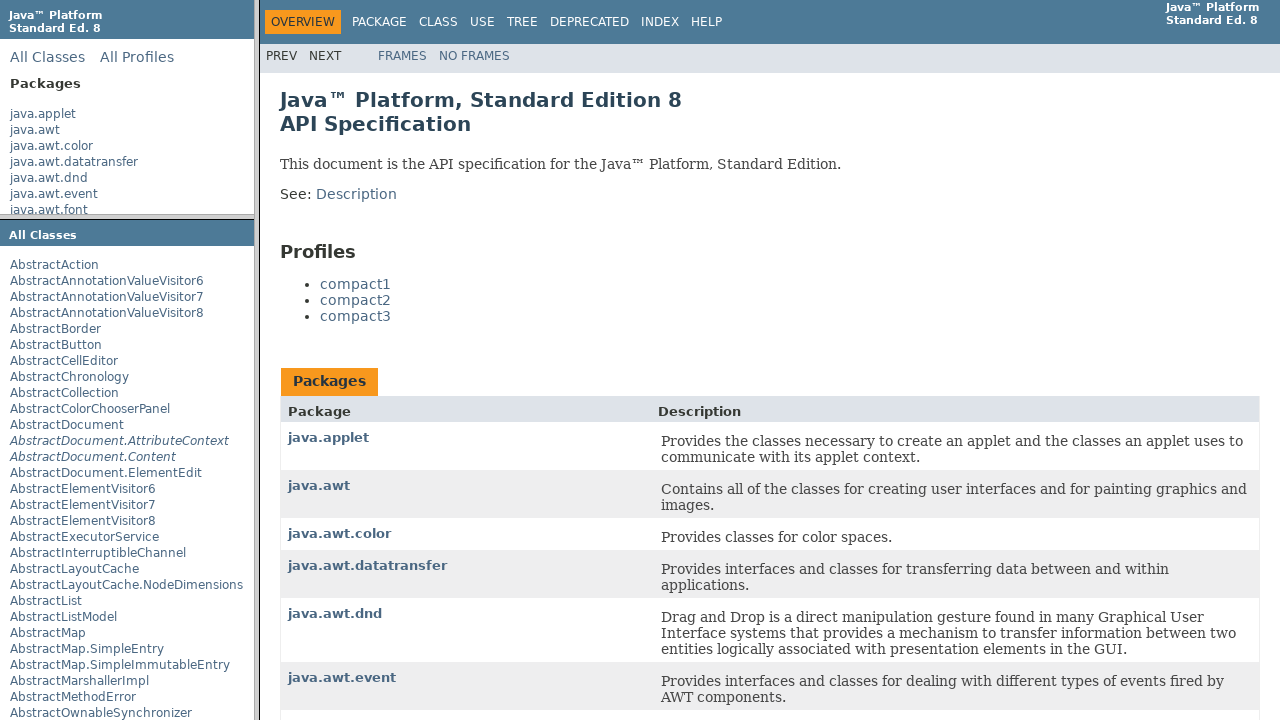

Navigated to Oracle Java API documentation
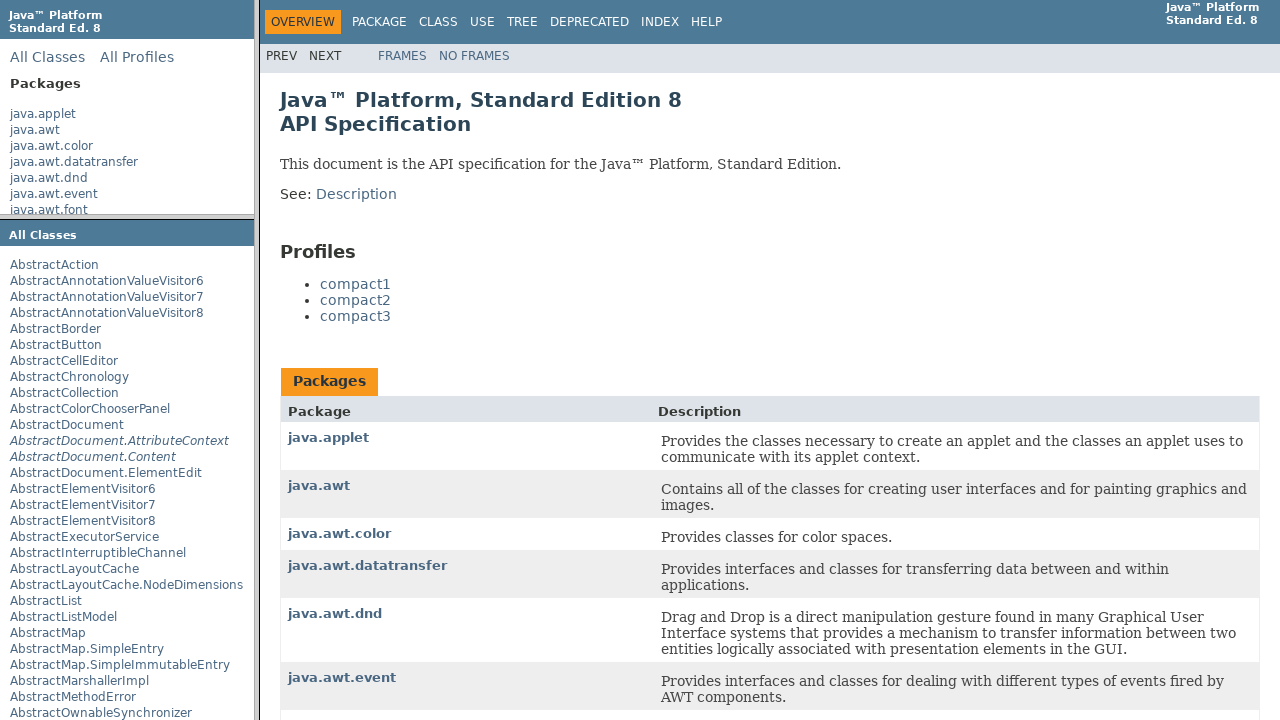

Switched to classFrame iframe
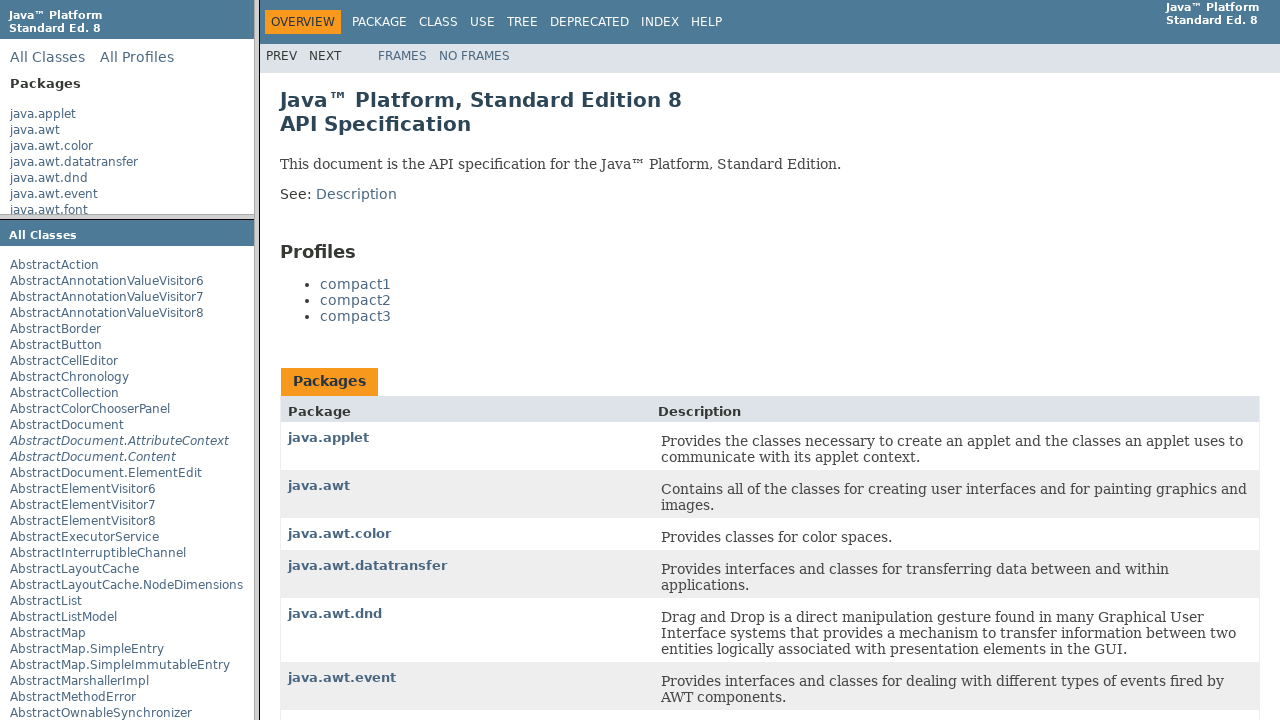

Clicked on Description link within classFrame iframe at (356, 194) on text=Description
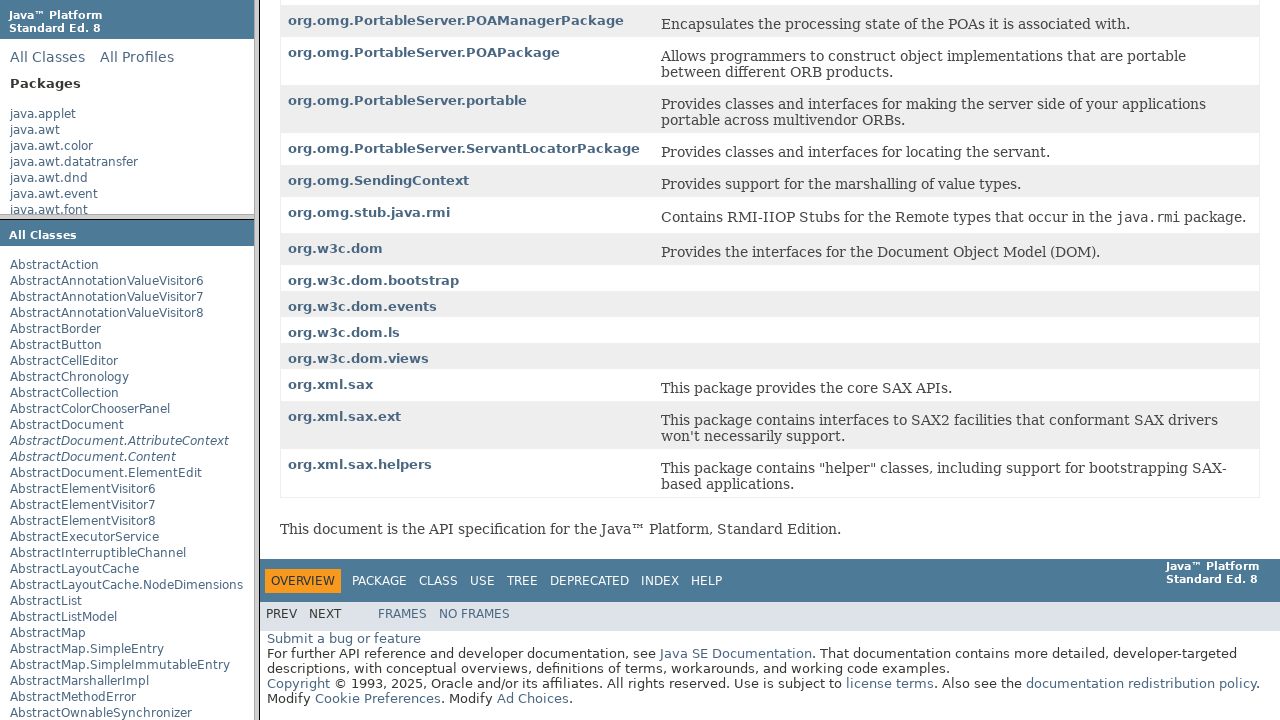

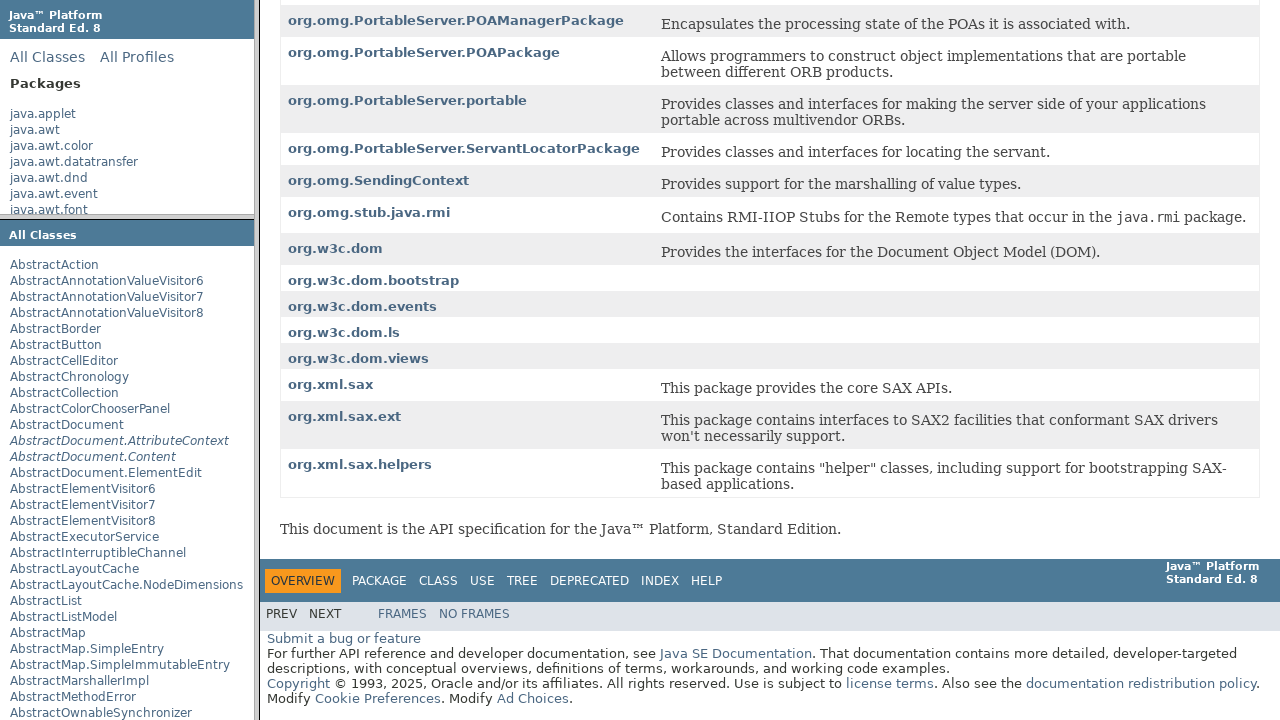